Interacts with a math puzzle page by extracting a value from an element's attribute, calculating the answer using a logarithmic formula, filling in the result, checking robot verification checkboxes, and submitting the form.

Starting URL: http://suninjuly.github.io/get_attribute.html

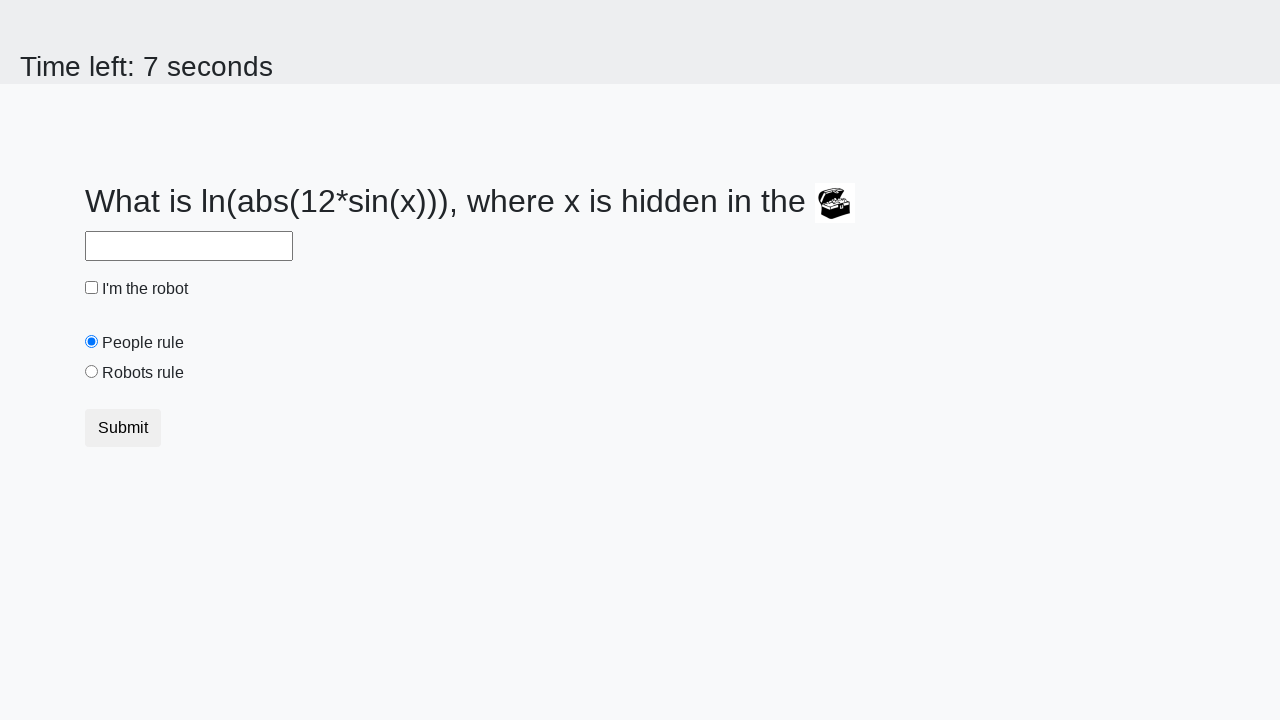

Located treasure element
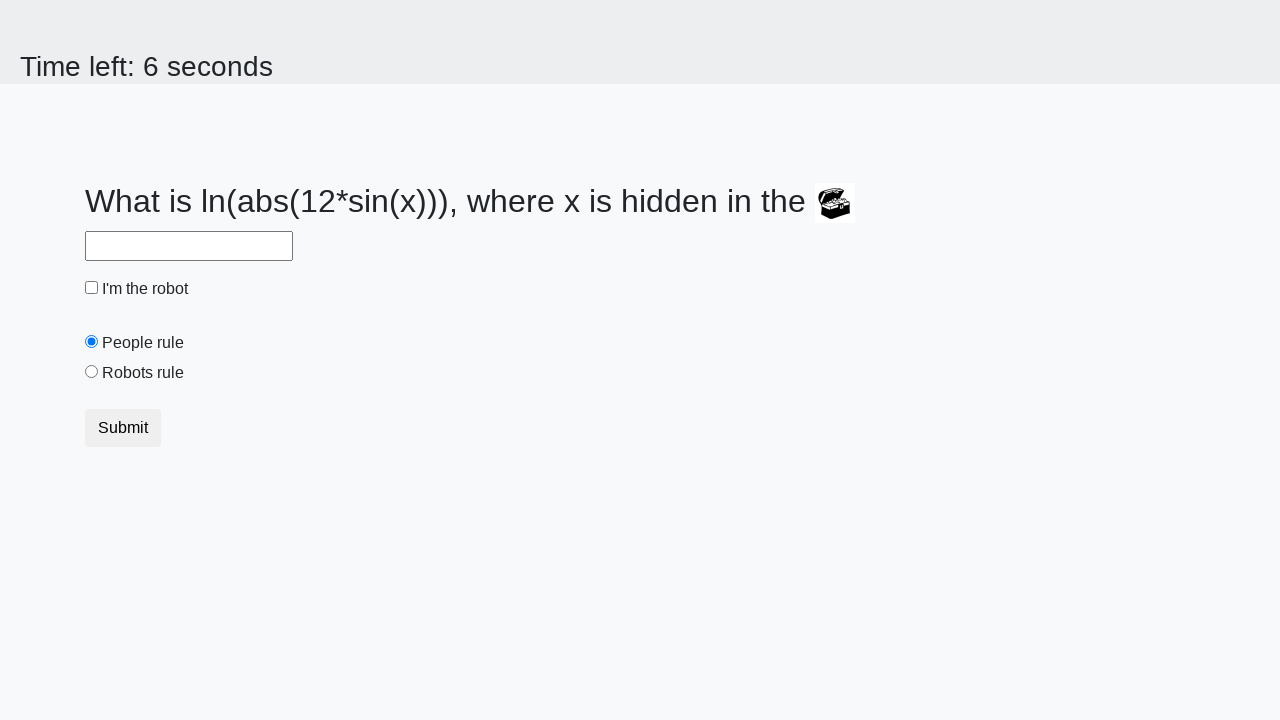

Extracted 'valuex' attribute from treasure element
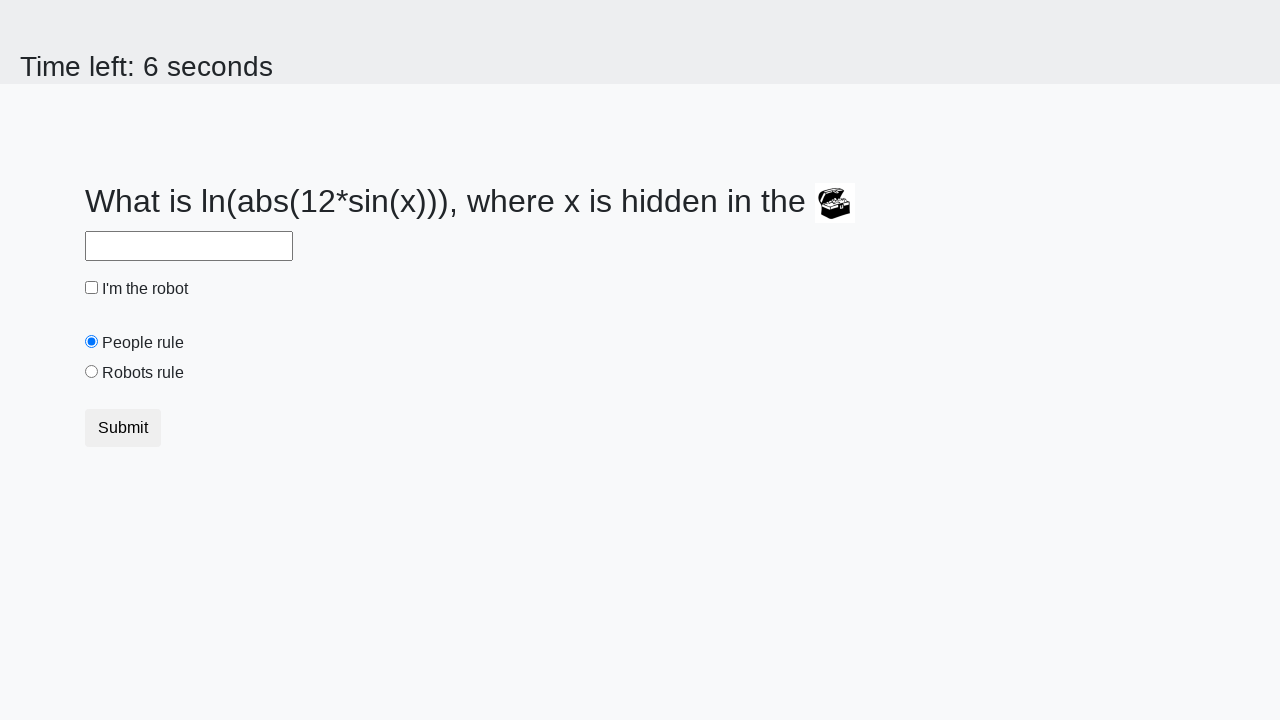

Calculated answer using logarithmic formula
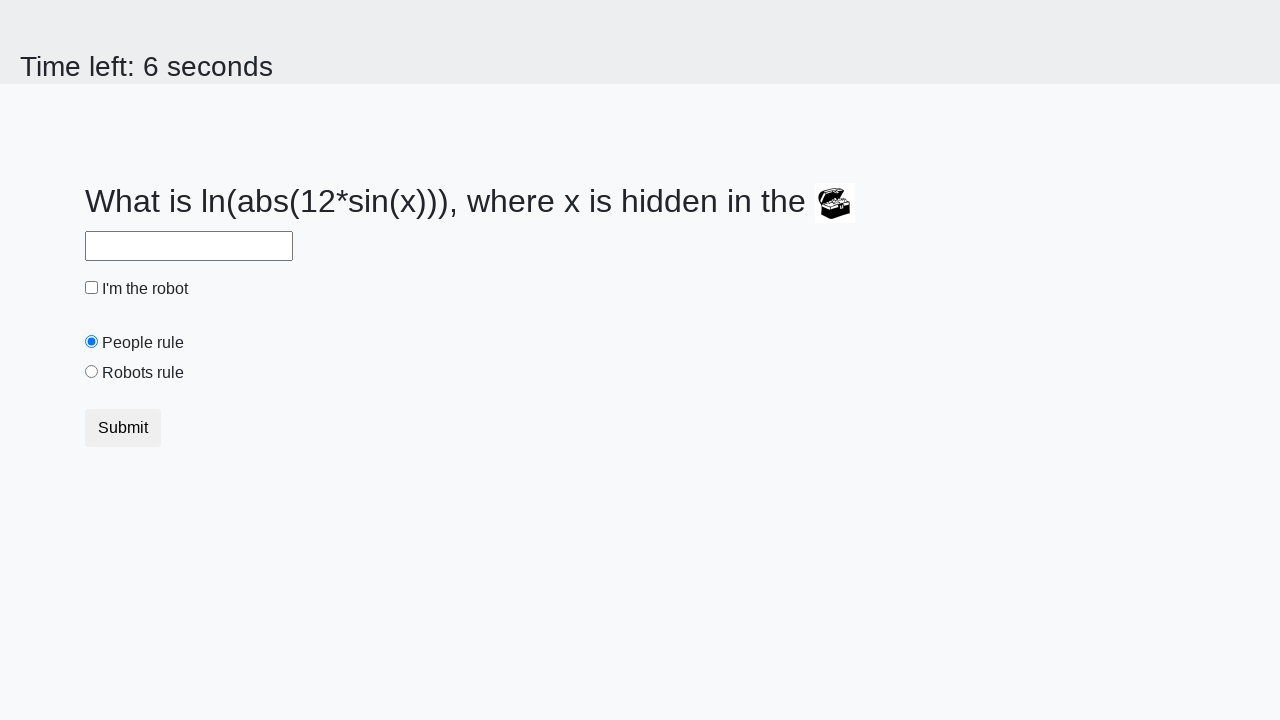

Filled answer field with calculated result on #answer
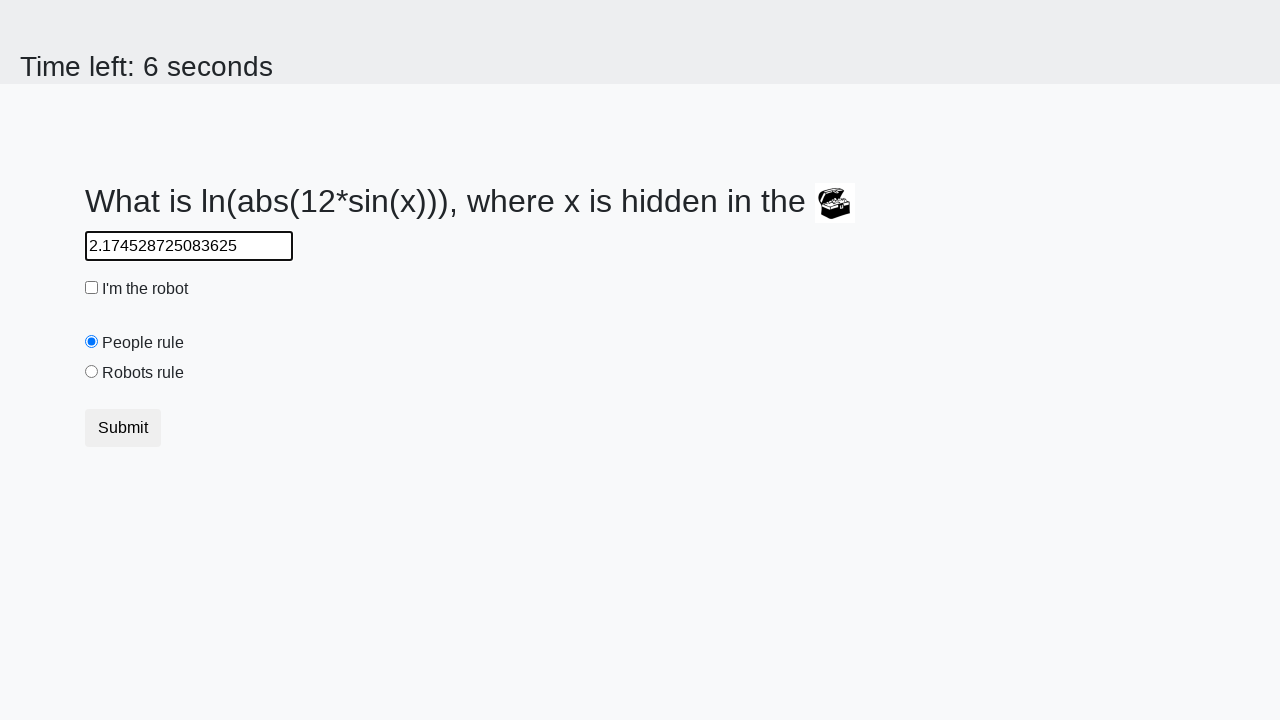

Checked robot verification checkbox at (92, 288) on #robotCheckbox
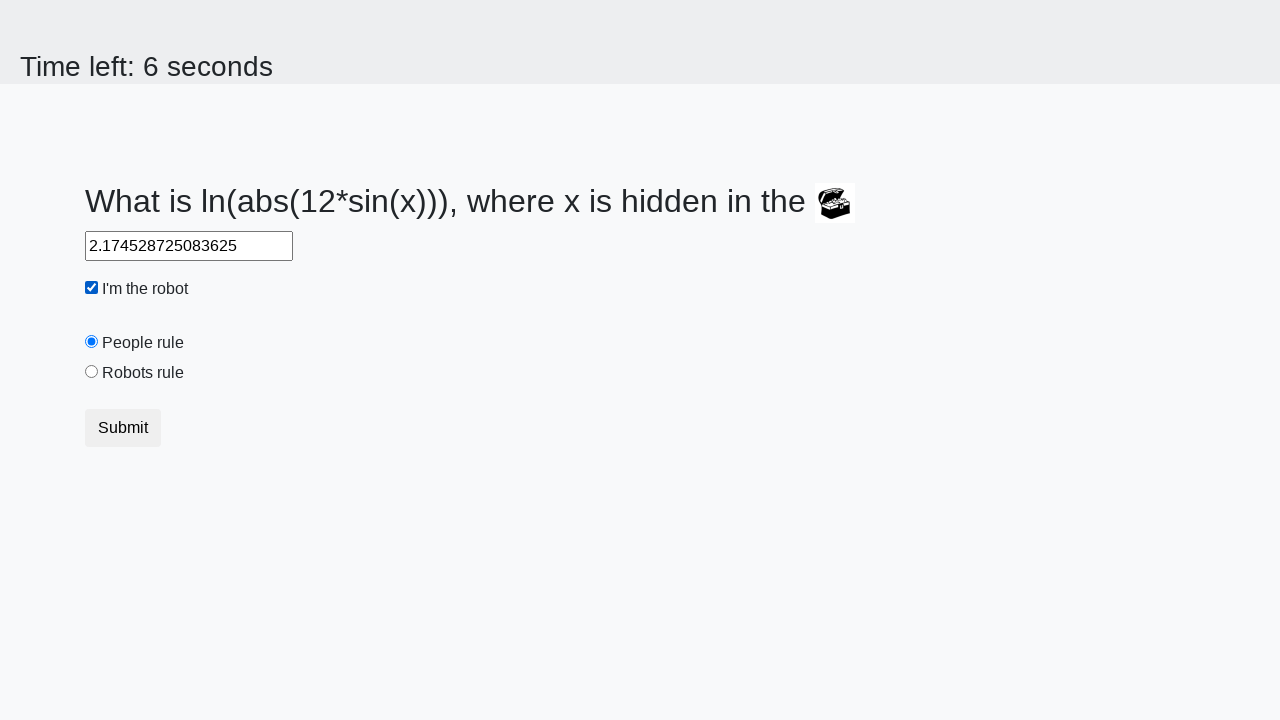

Checked robots rule checkbox at (92, 372) on #robotsRule
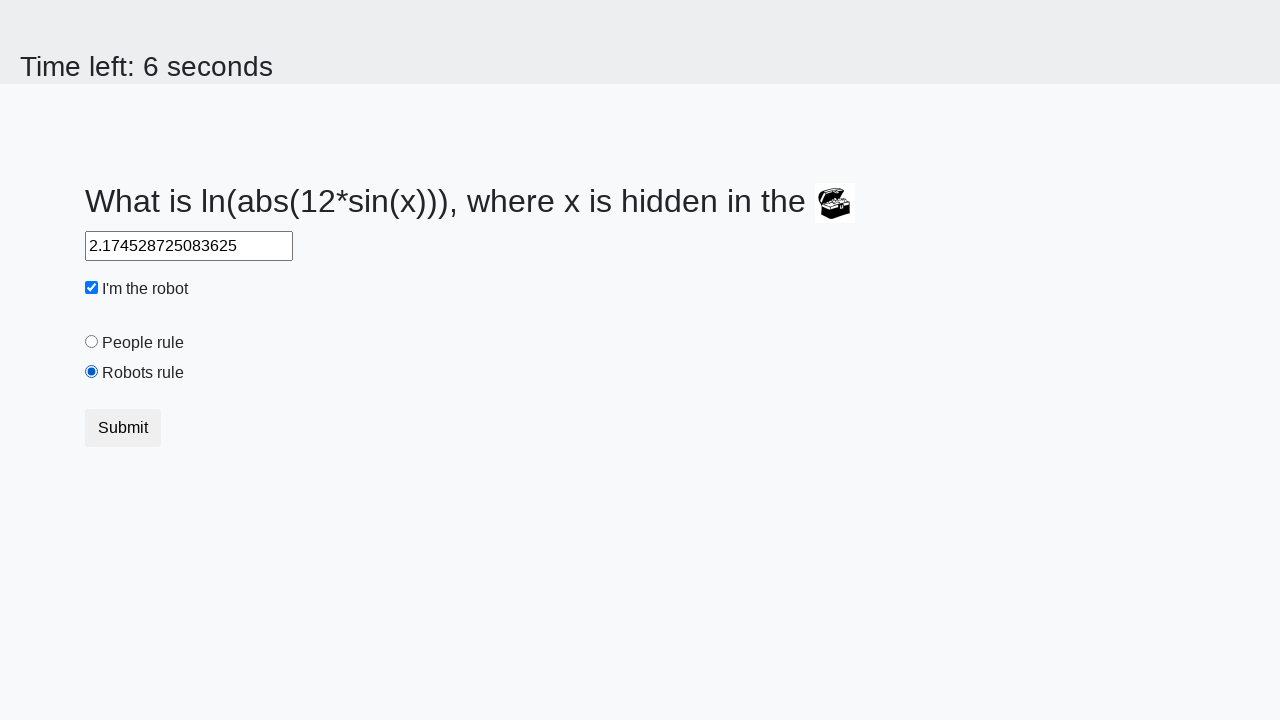

Clicked submit button to complete puzzle at (123, 428) on .btn.btn-default
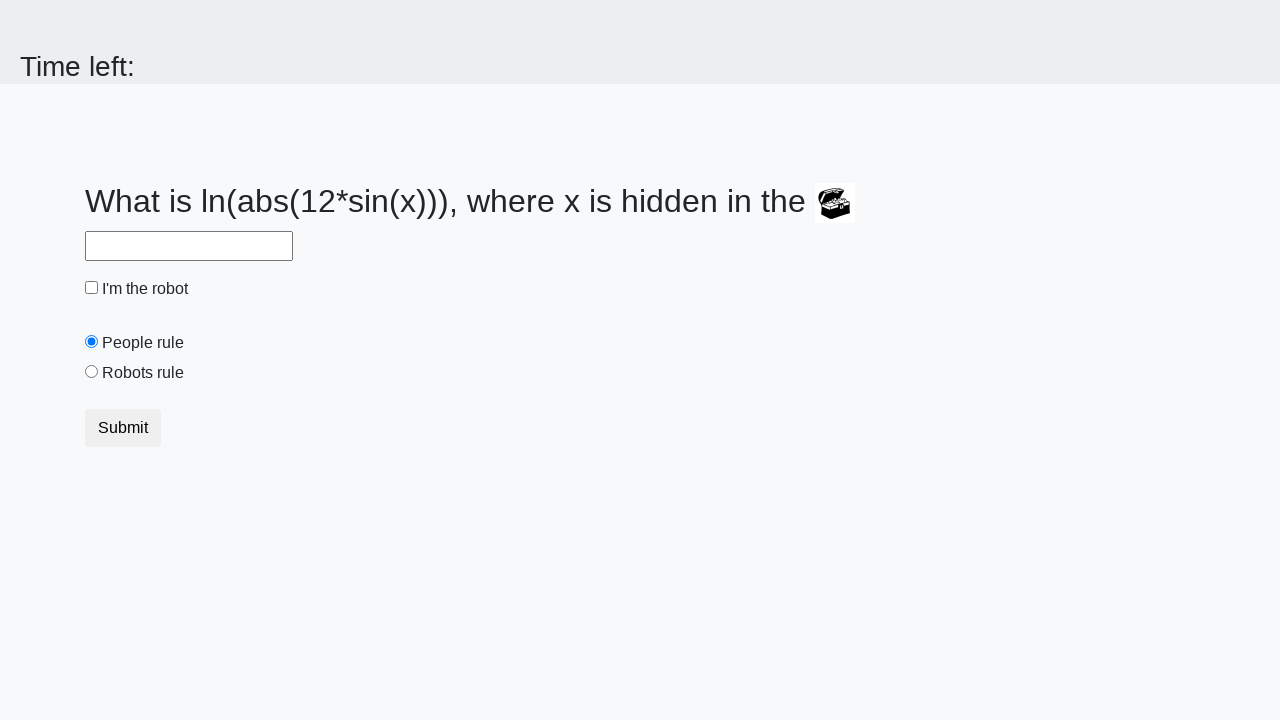

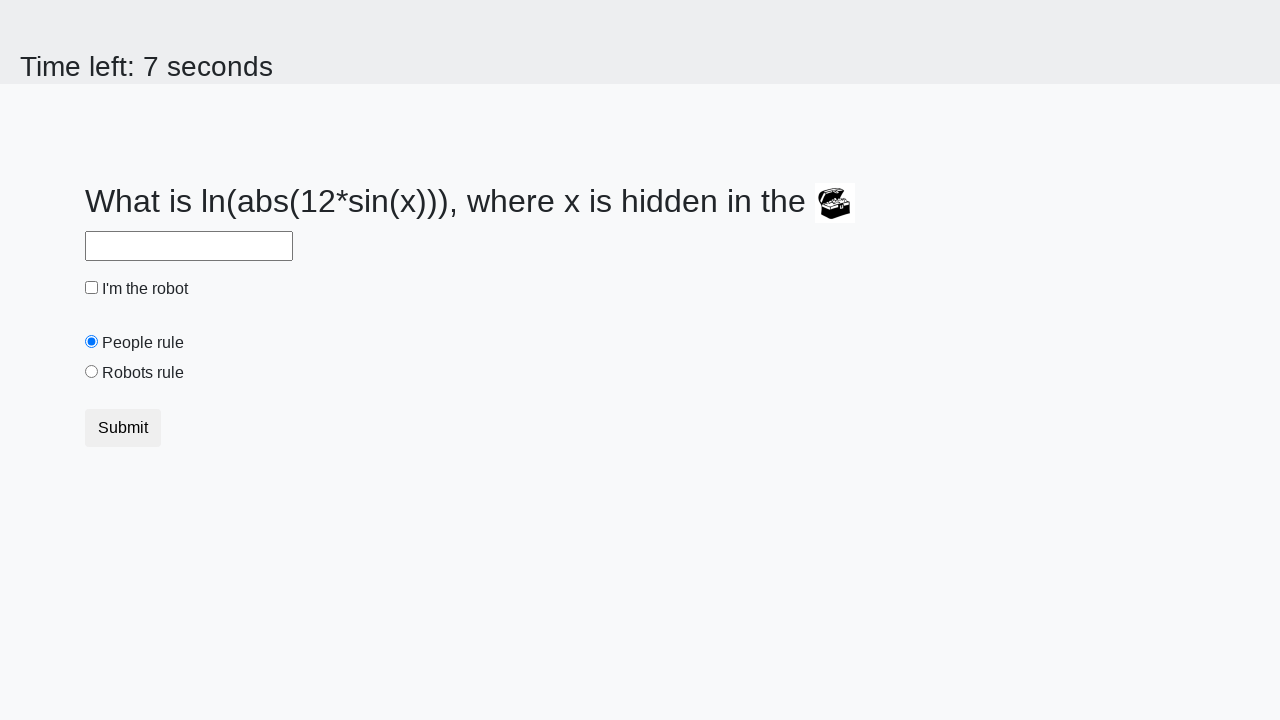